Tests alert handling by entering a name and accepting the alert dialog

Starting URL: http://www.qaclickacademy.com/practice.php

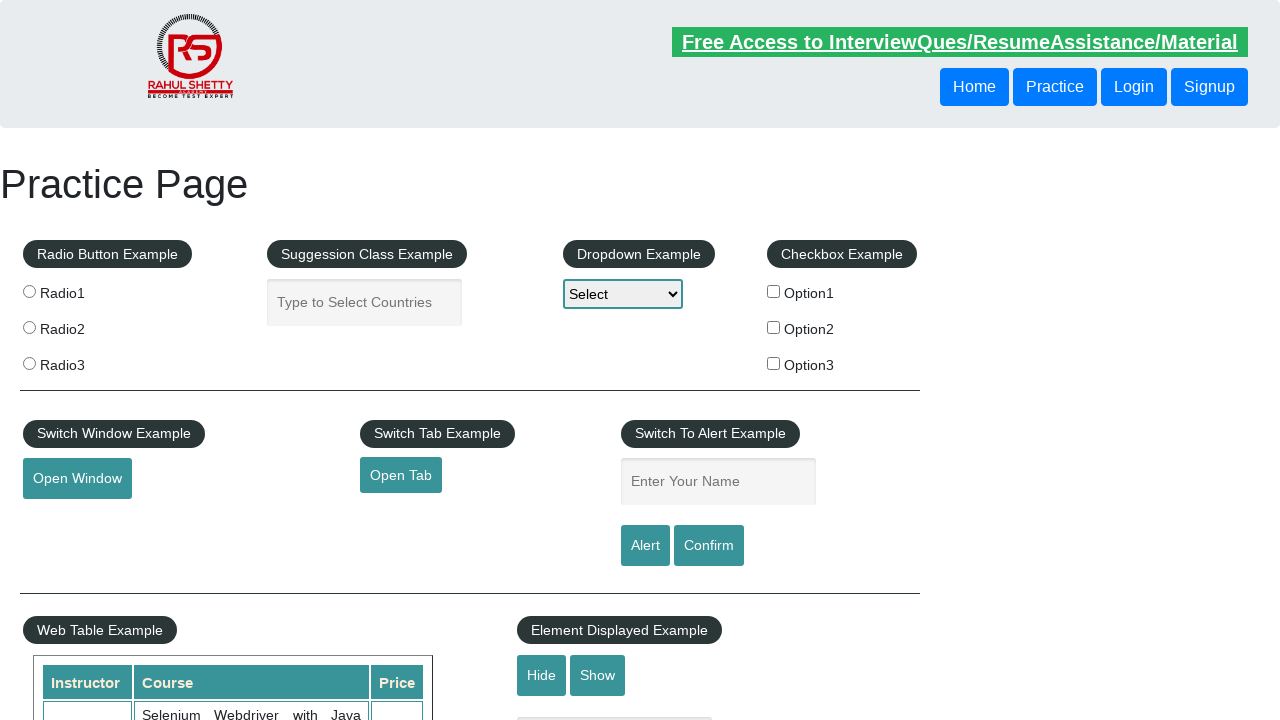

Filled name field with 'TestUser' on #name
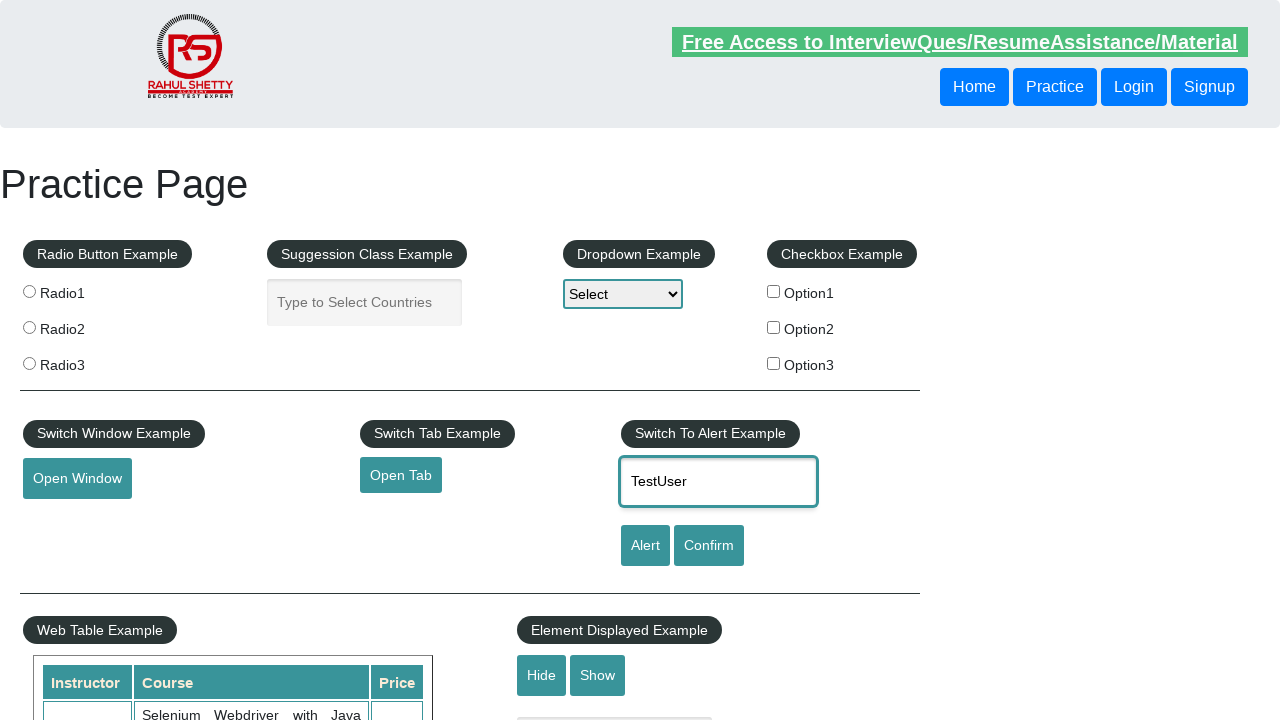

Set up dialog handler to accept alerts
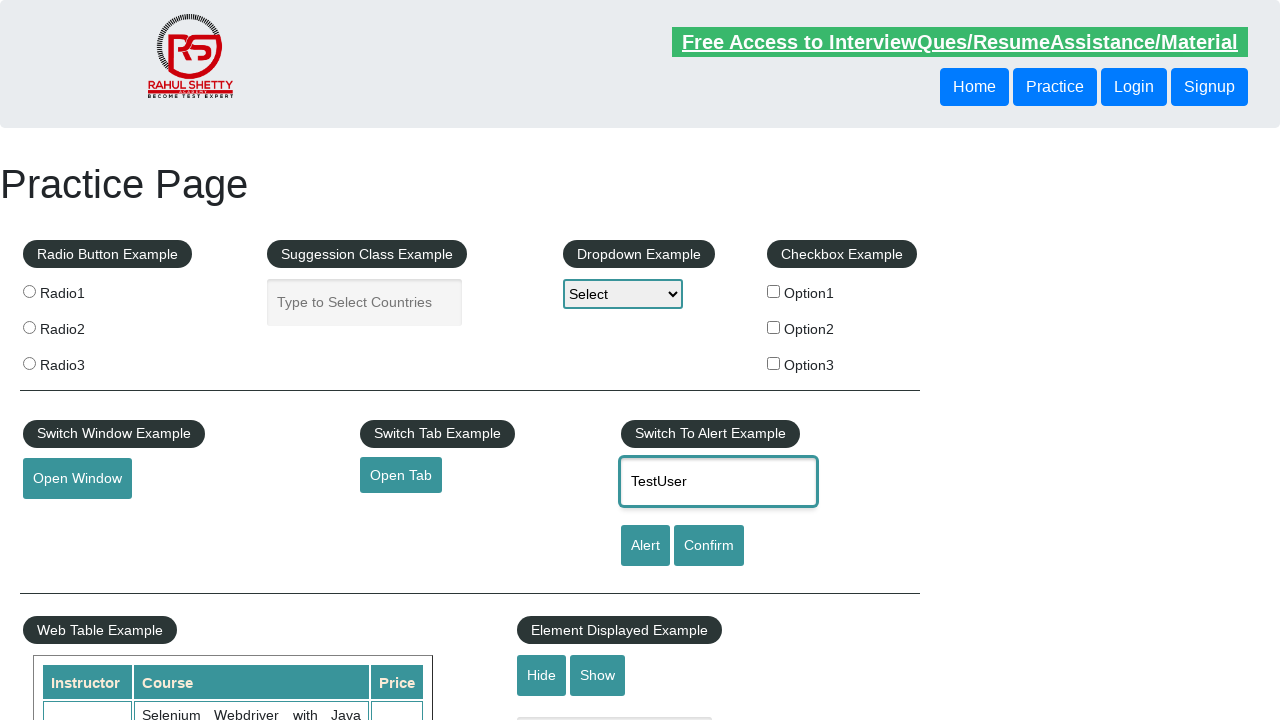

Clicked alert button to trigger alert dialog at (645, 546) on #alertbtn
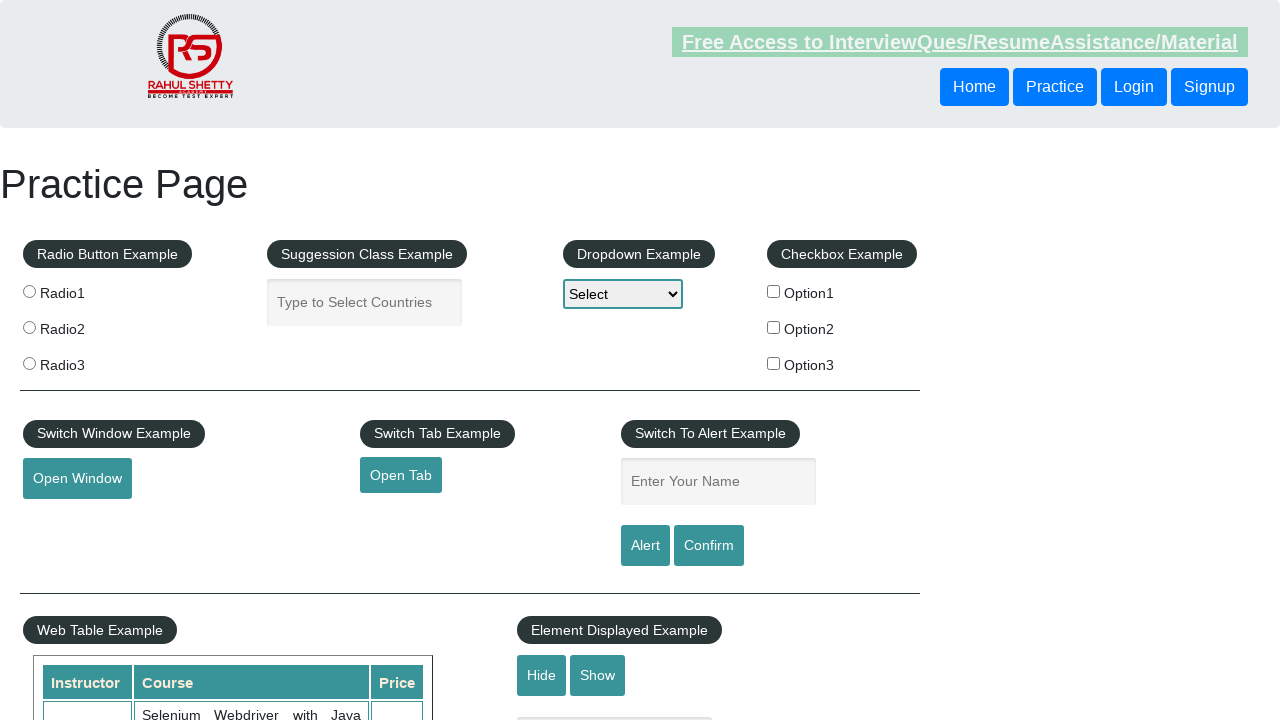

Waited 1000ms for alert processing to complete
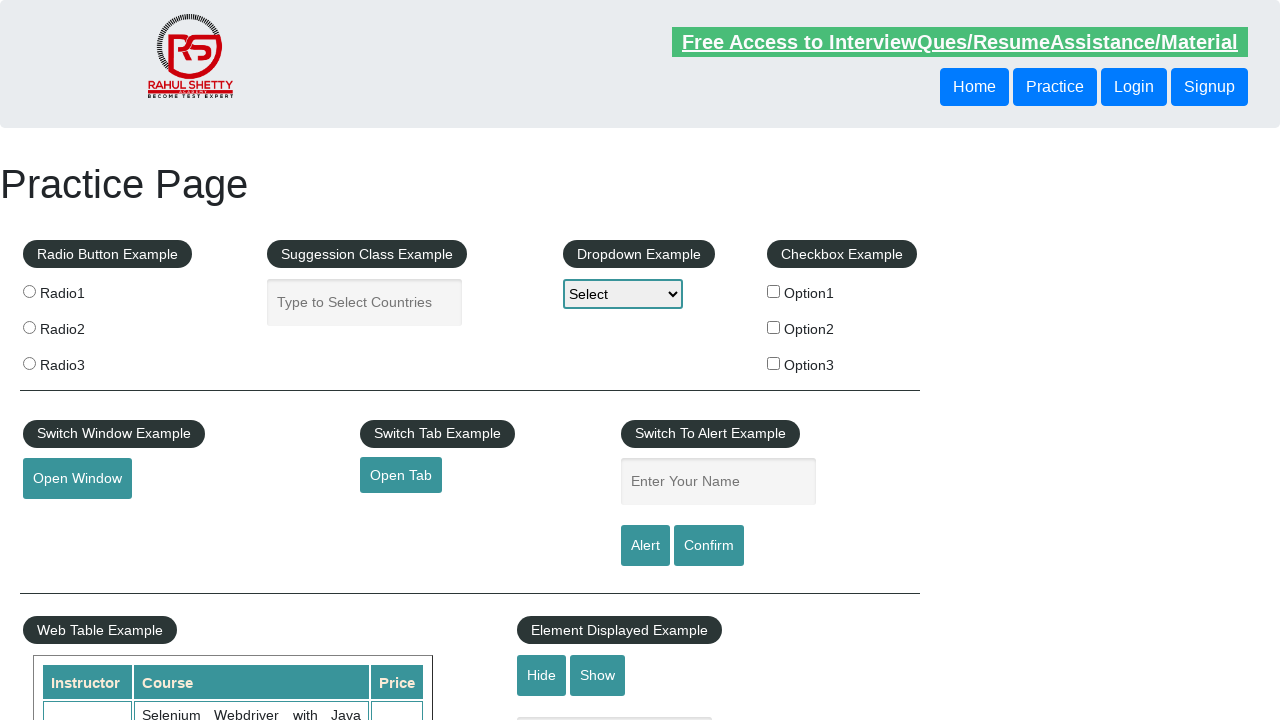

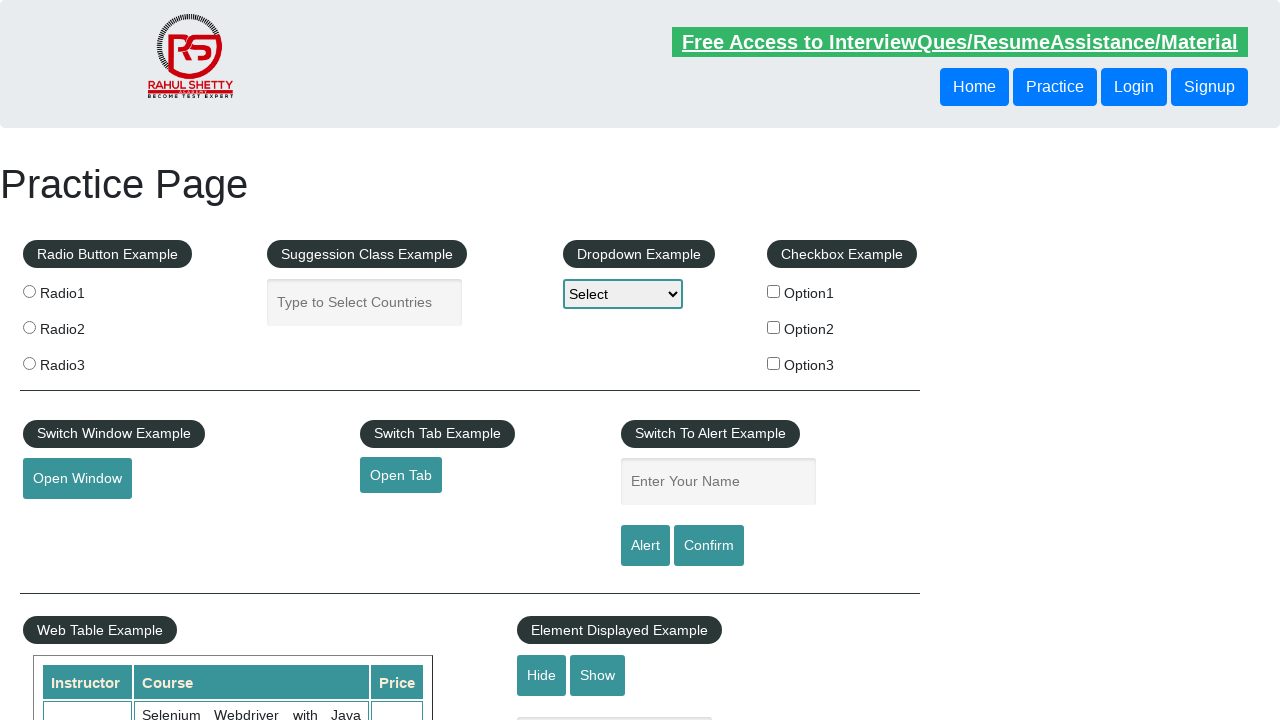